Tests a practice form by filling in name, email, password fields, selecting checkbox, radio button, dropdown option, and submitting the form to verify success message appears.

Starting URL: https://rahulshettyacademy.com/angularpractice/

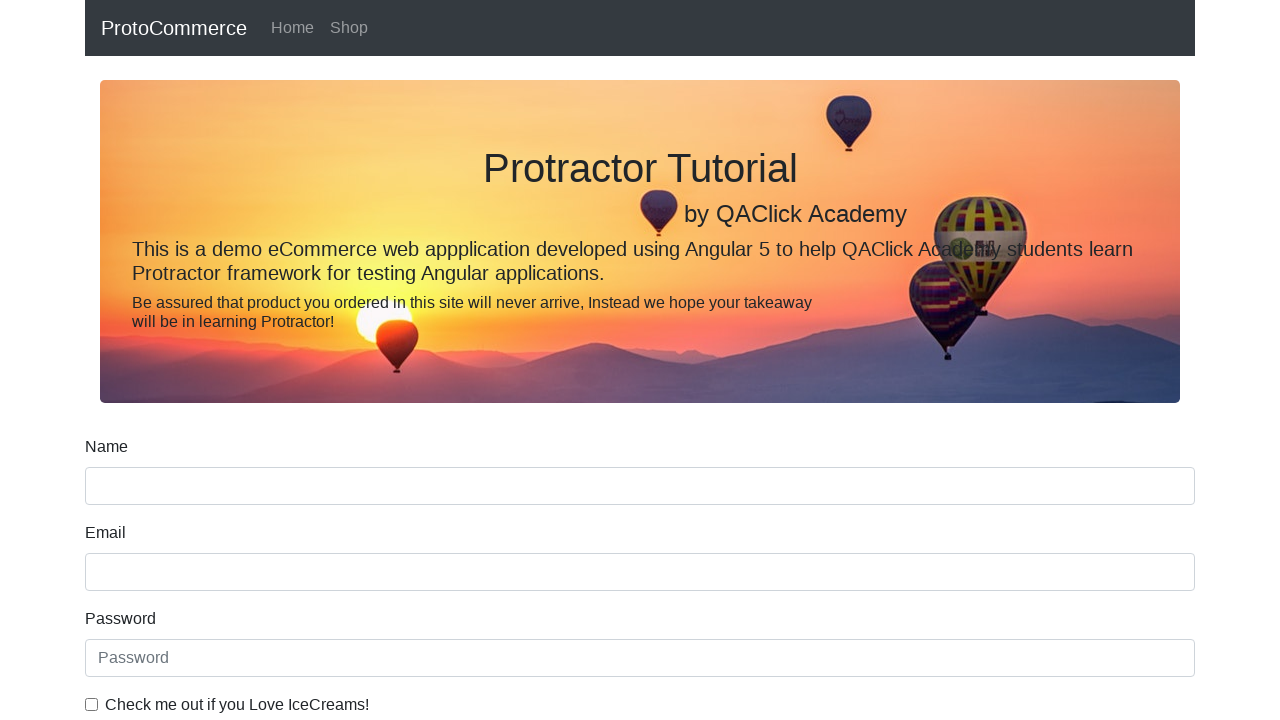

Filled name field with 'Revathi' on input[name='name']
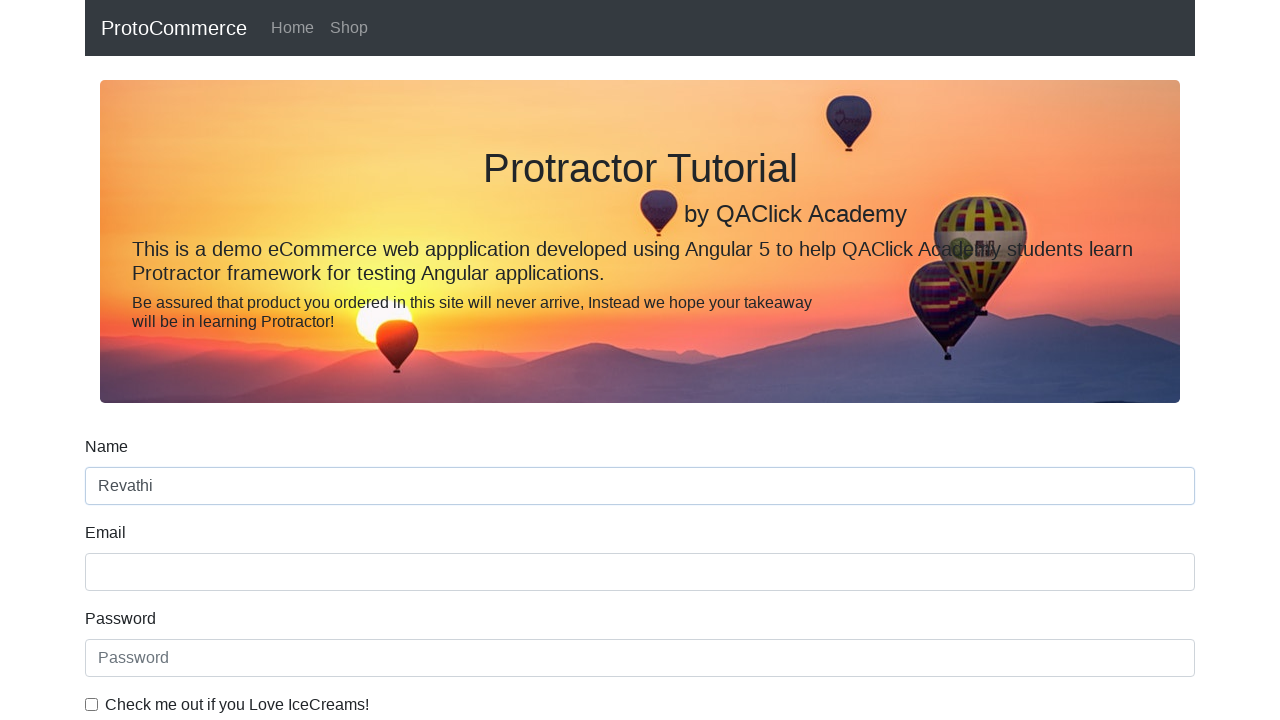

Filled email field with 'revathi.akshay@gmail.com' on input[name='email']
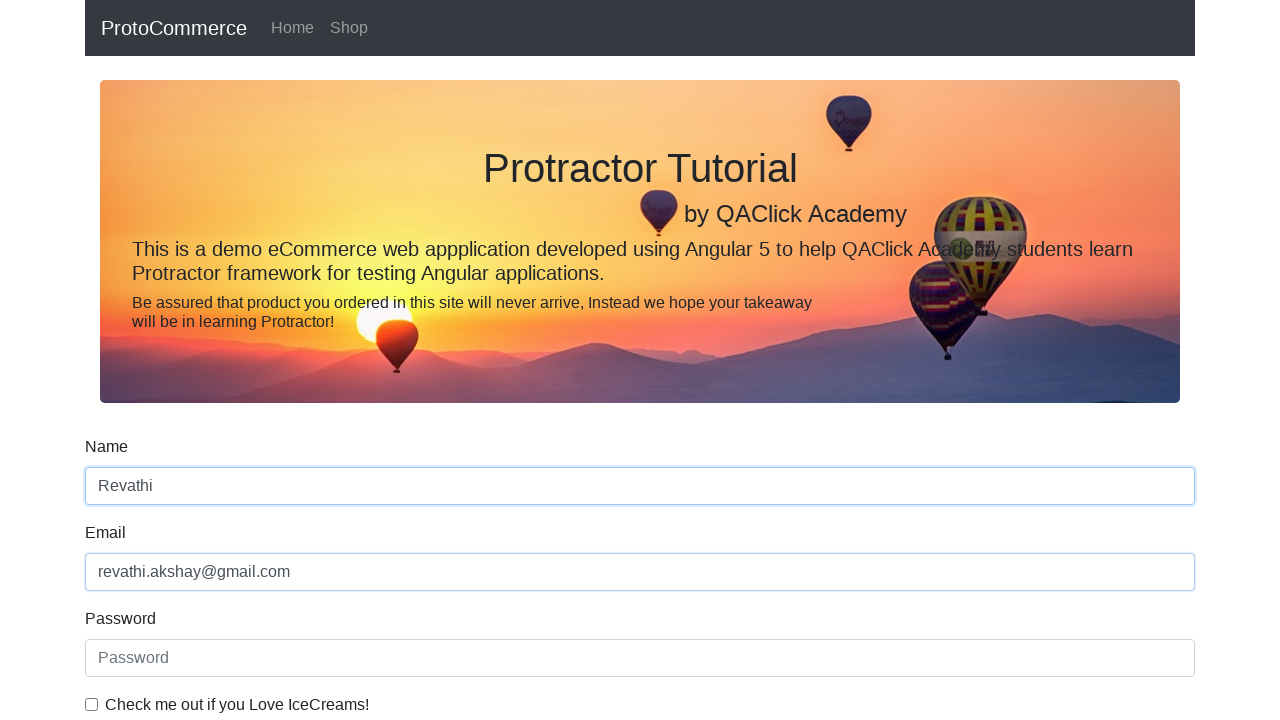

Filled password field with secure password on #exampleInputPassword1
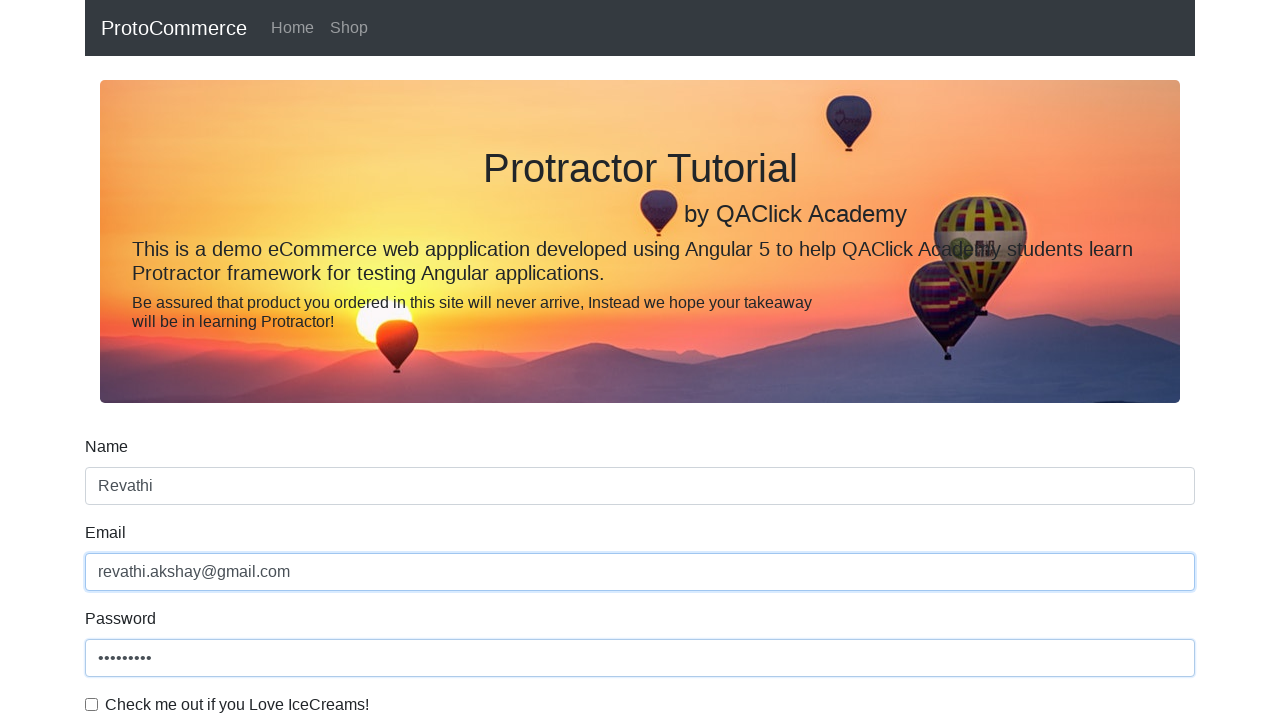

Clicked checkbox to enable agreement at (92, 704) on #exampleCheck1
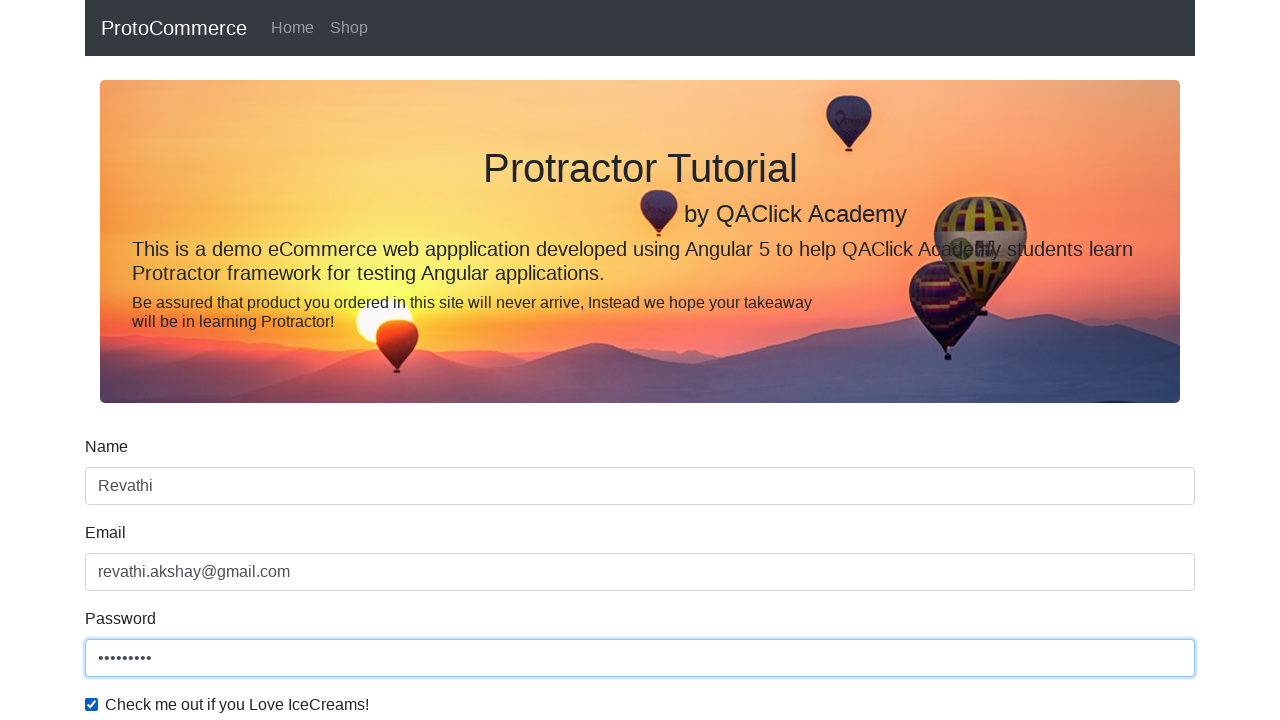

Selected Female radio button option at (326, 360) on #inlineRadio2
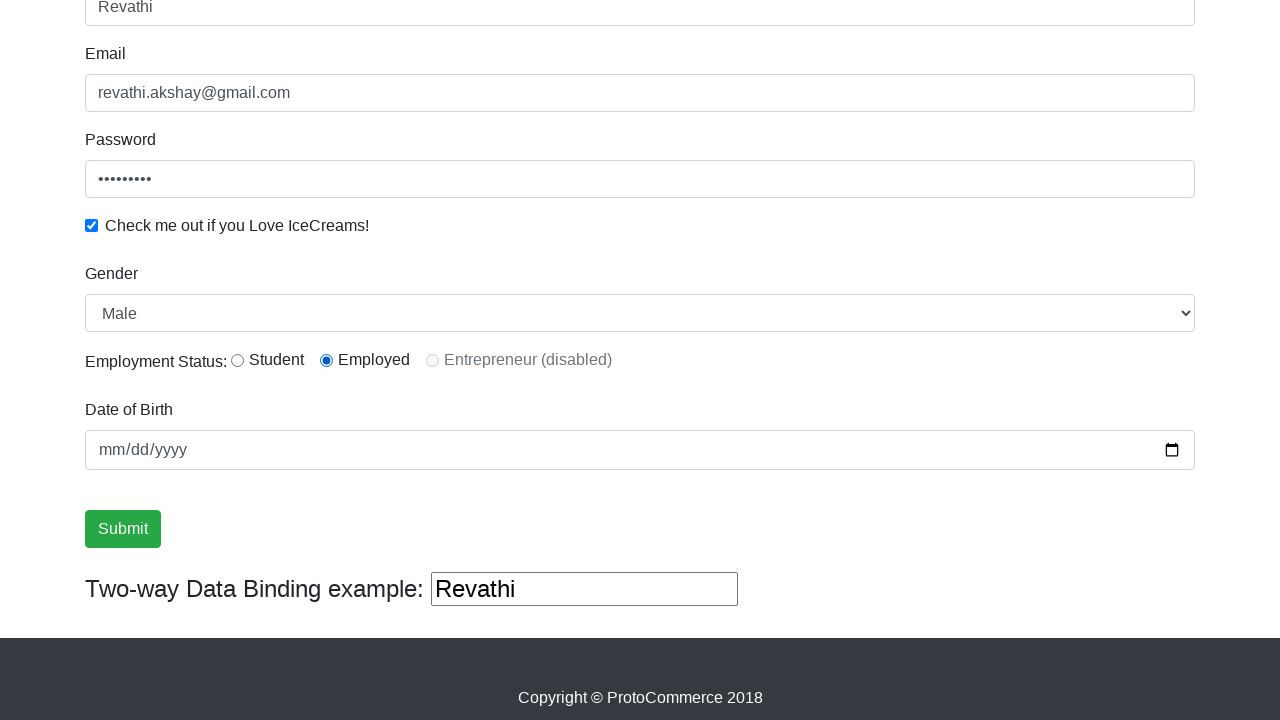

Selected 'Female' from dropdown menu on #exampleFormControlSelect1
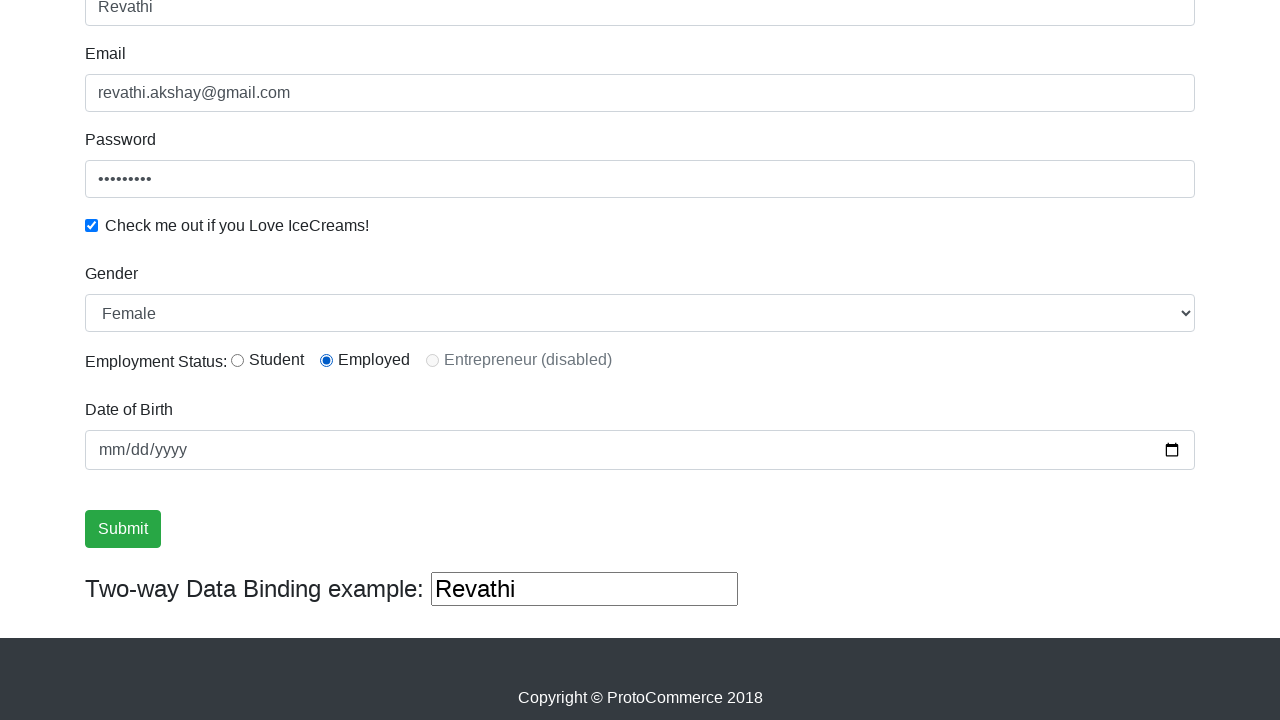

Clicked submit button to submit form at (123, 529) on .btn-success
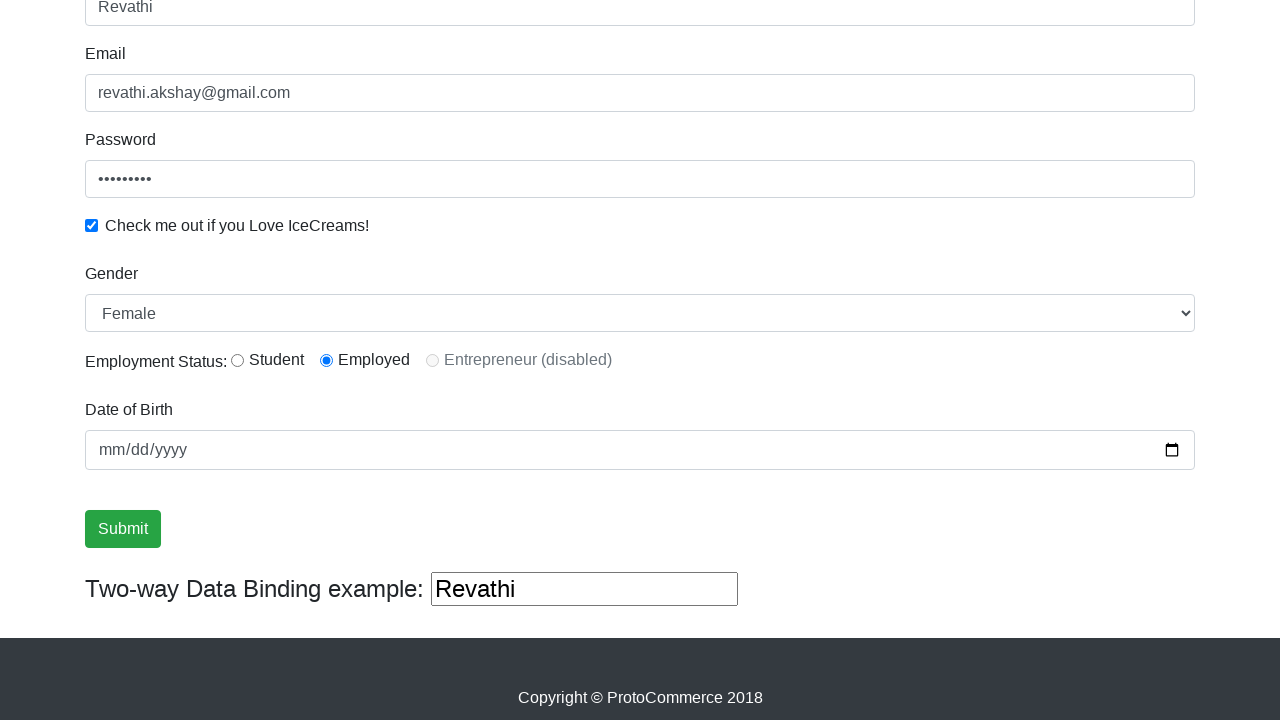

Success message appeared - form submission verified
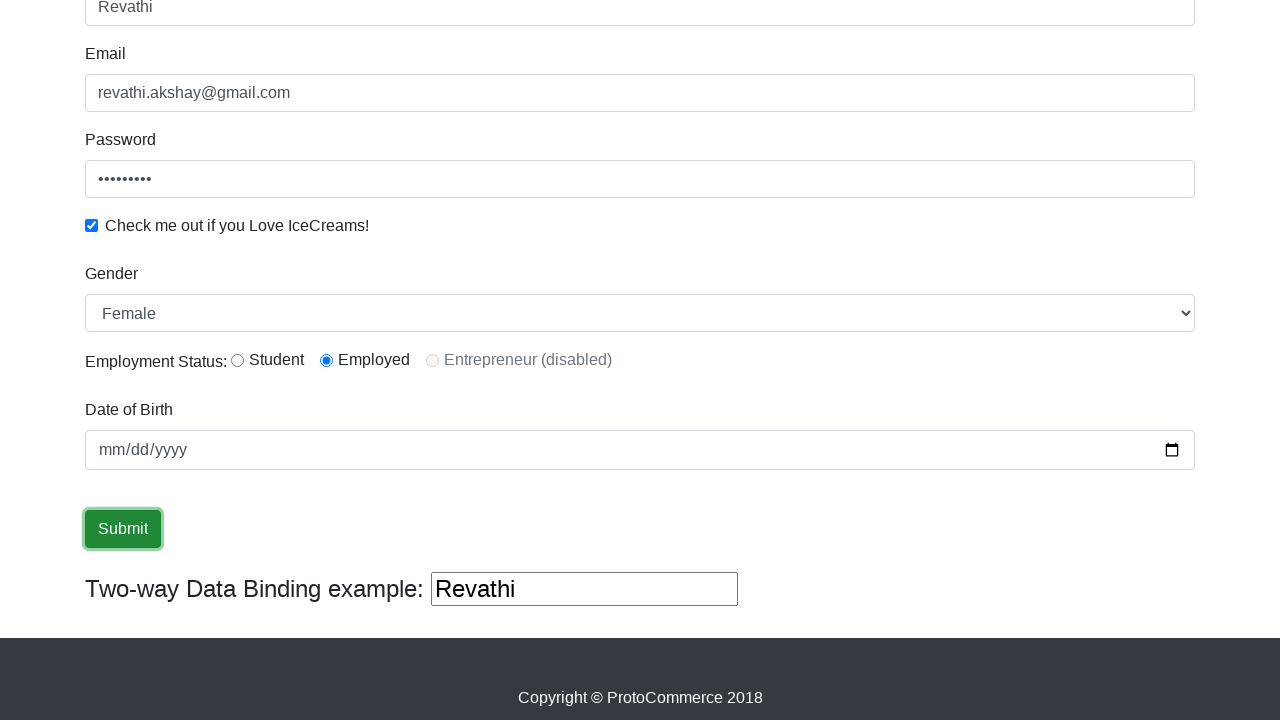

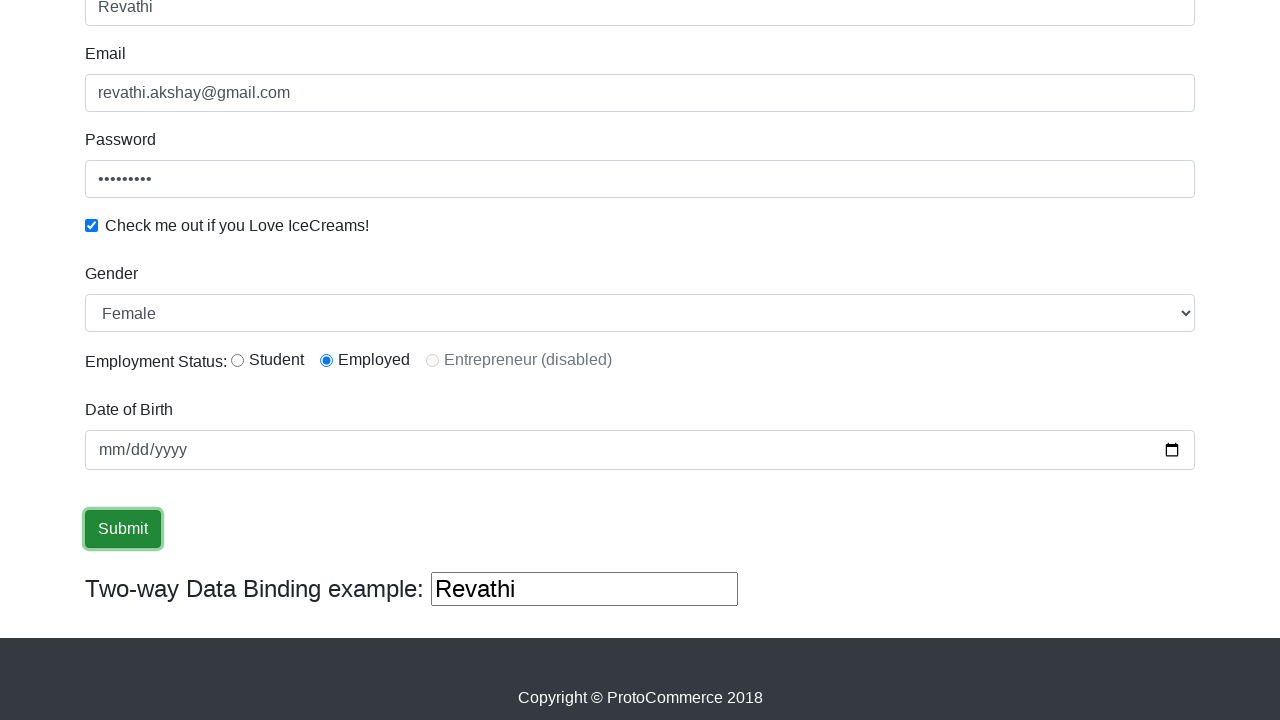